Navigates to Applitools demo page and clicks the login button to access the app page

Starting URL: https://demo.applitools.com

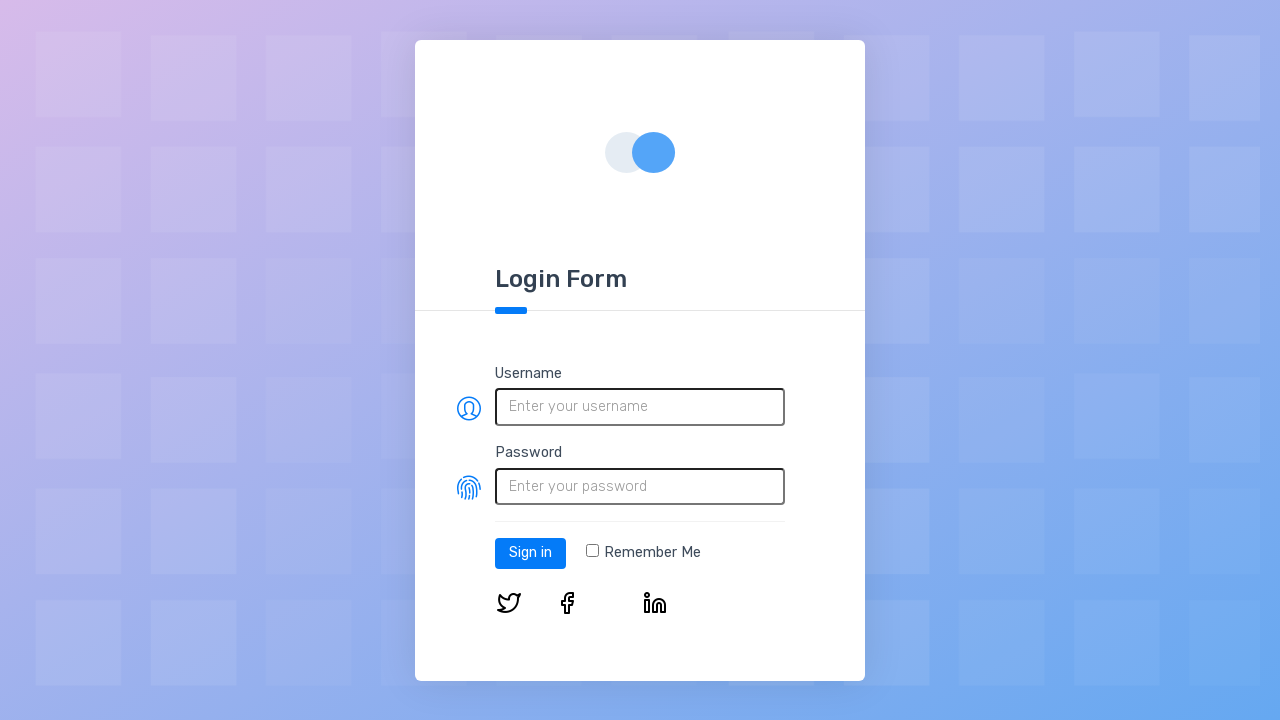

Login button loaded on Applitools demo page
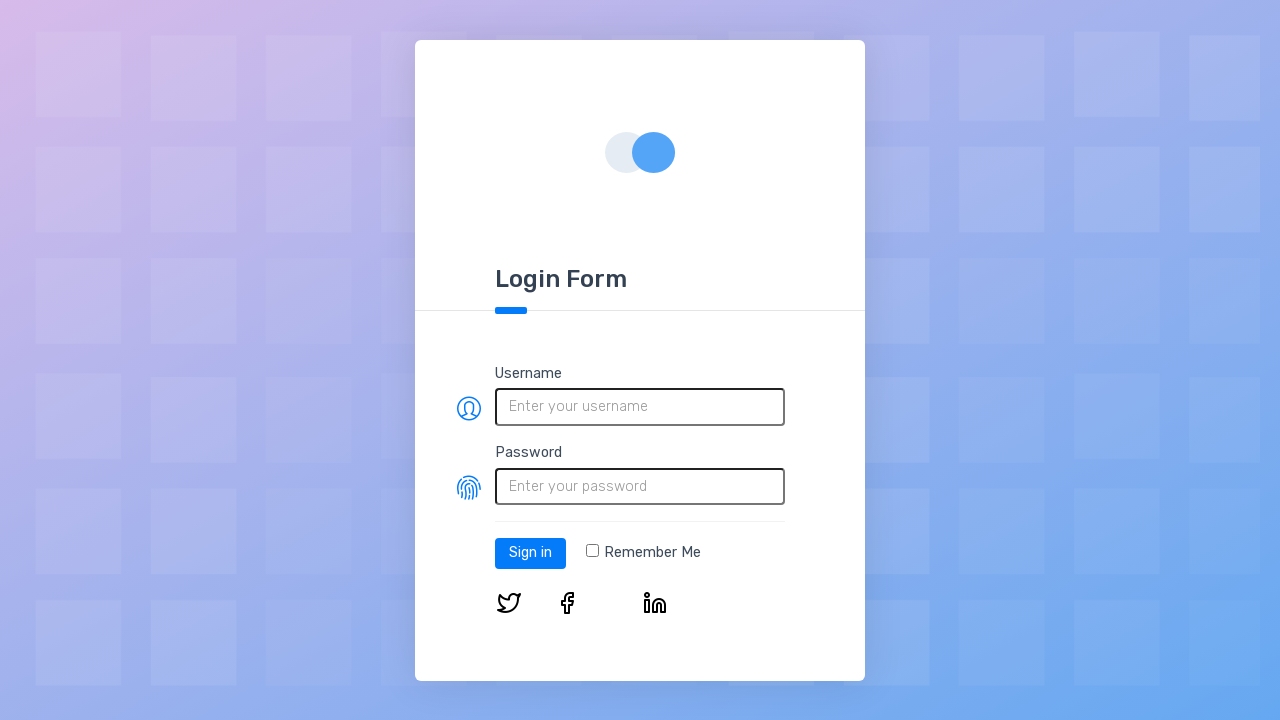

Clicked the Log in button at (530, 553) on #log-in
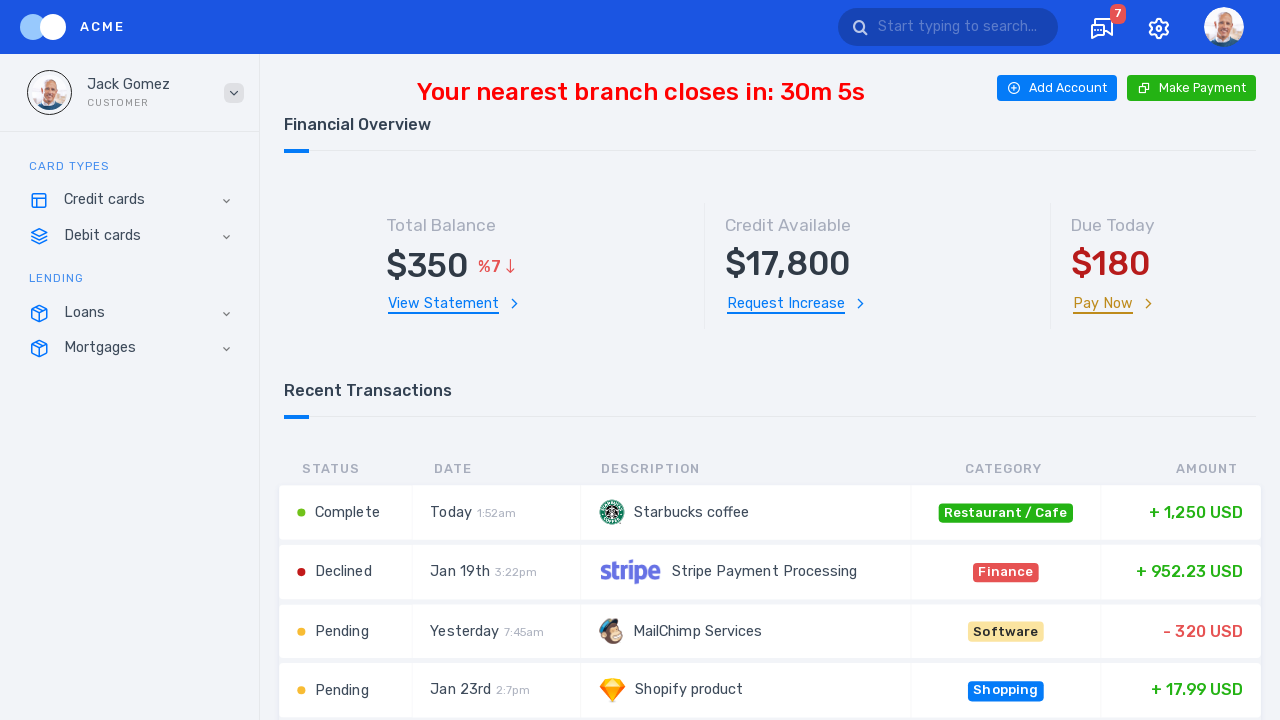

App page loaded after login (network idle)
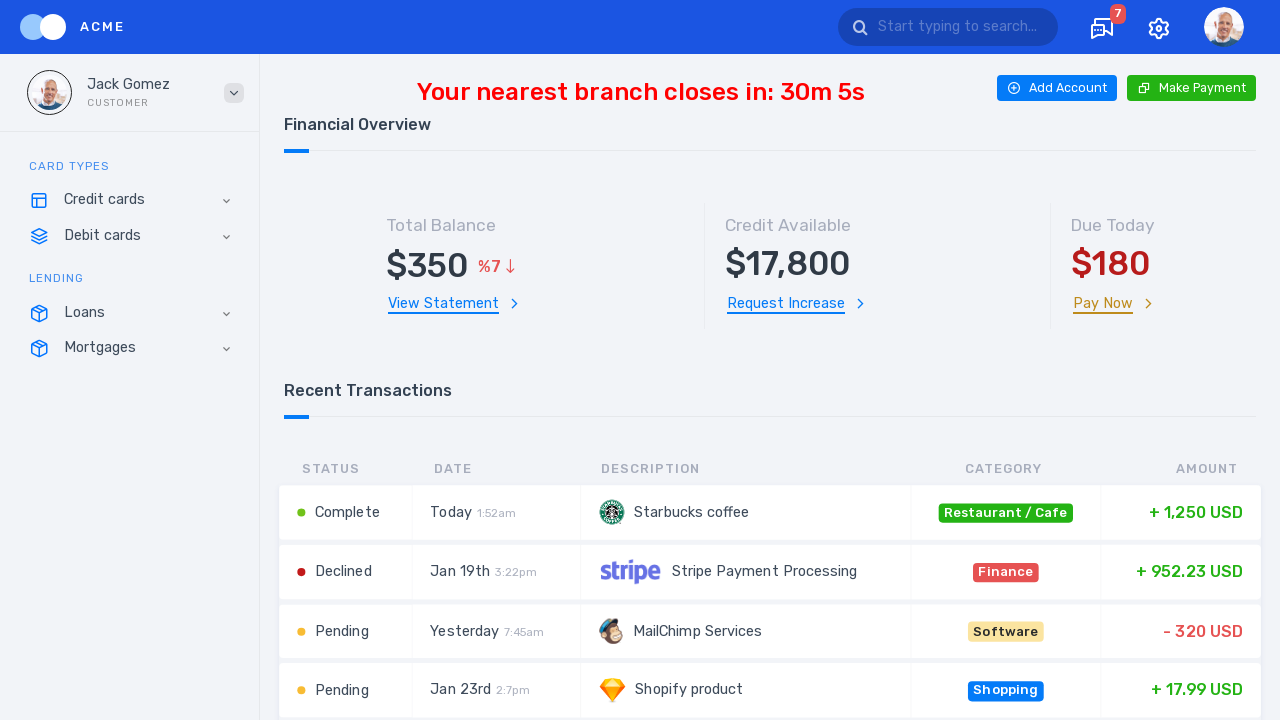

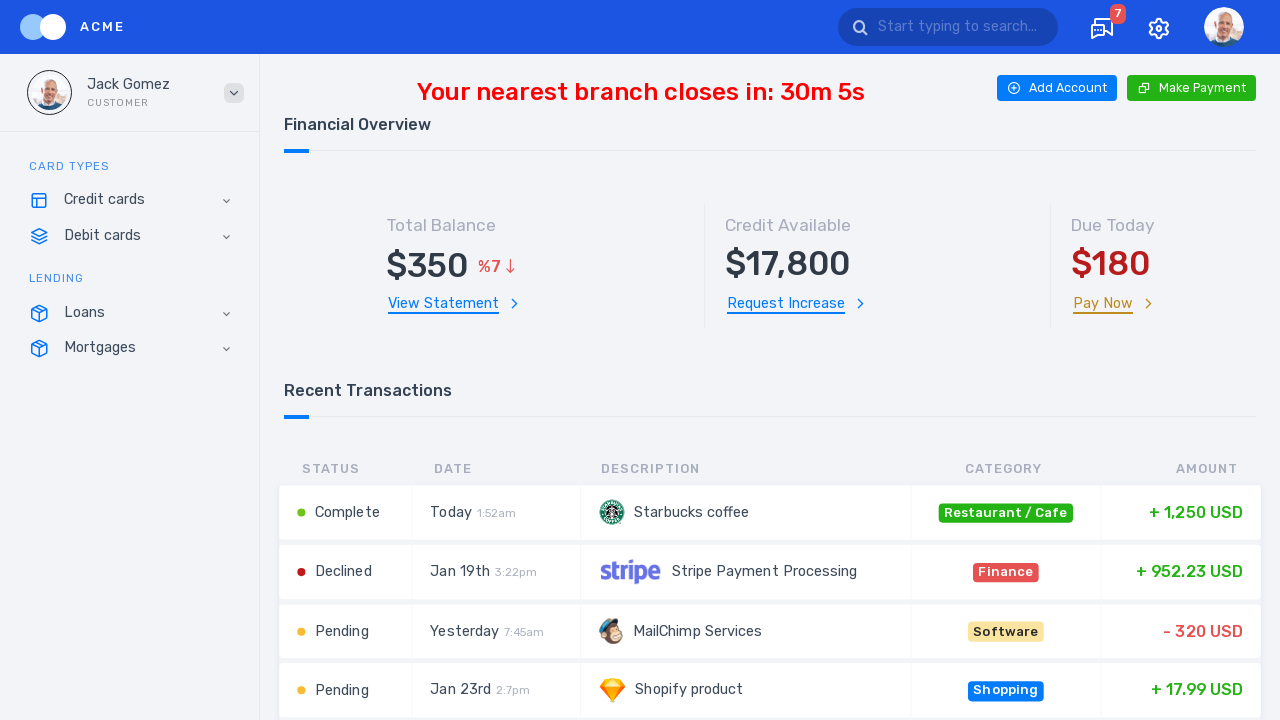